Tests that edits are saved when the input loses focus (blur)

Starting URL: https://demo.playwright.dev/todomvc

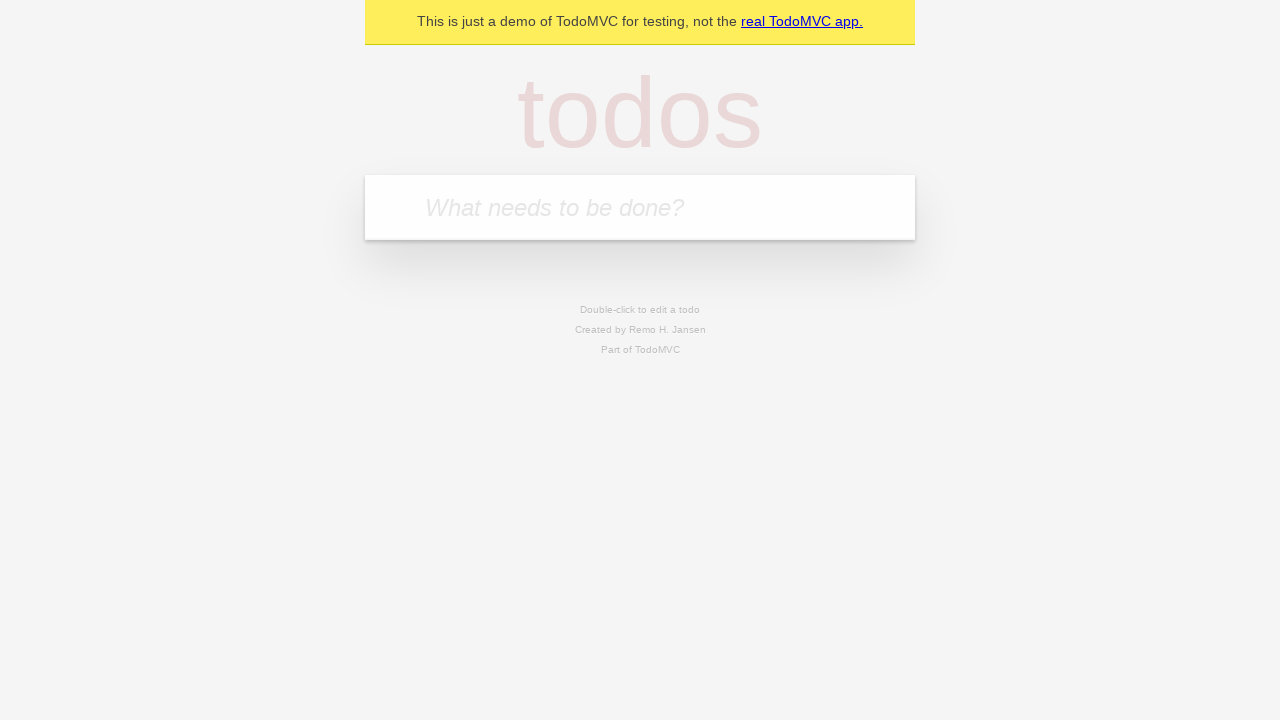

Filled new todo input with 'Book doctor appointment' on .new-todo
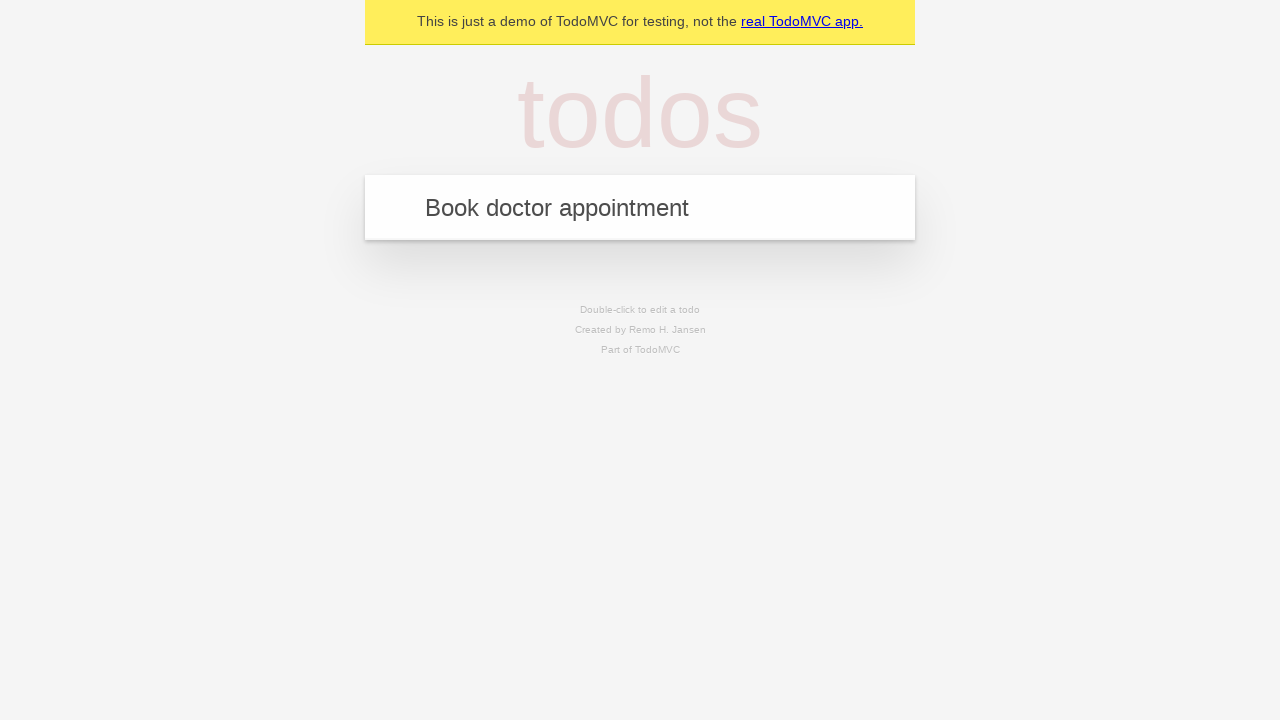

Pressed Enter to create first todo item on .new-todo
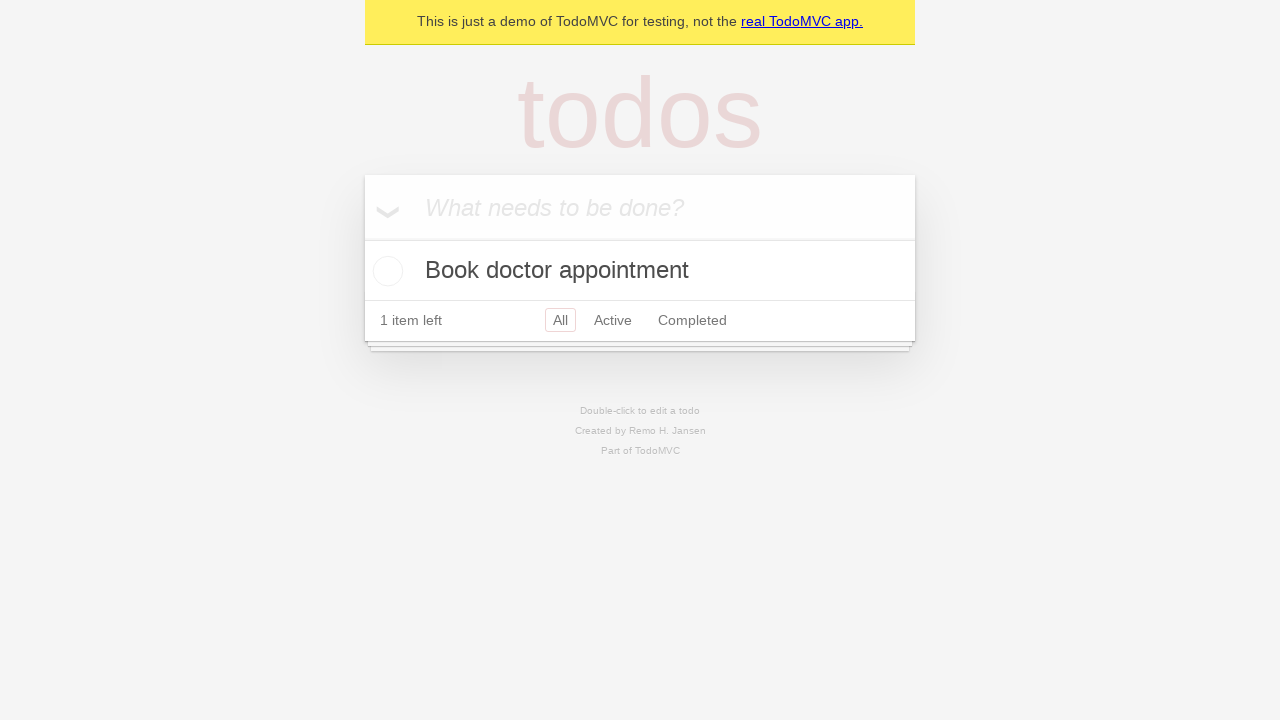

Filled new todo input with 'Buy birthday gift for Mom' on .new-todo
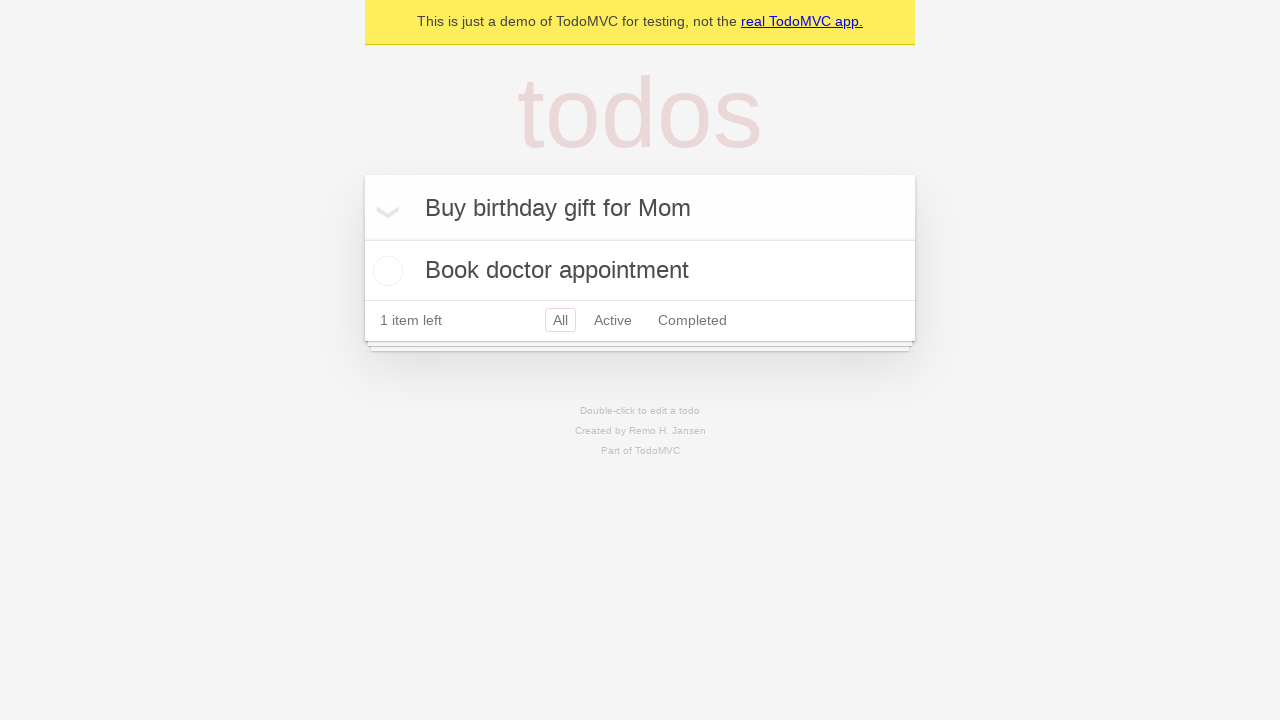

Pressed Enter to create second todo item on .new-todo
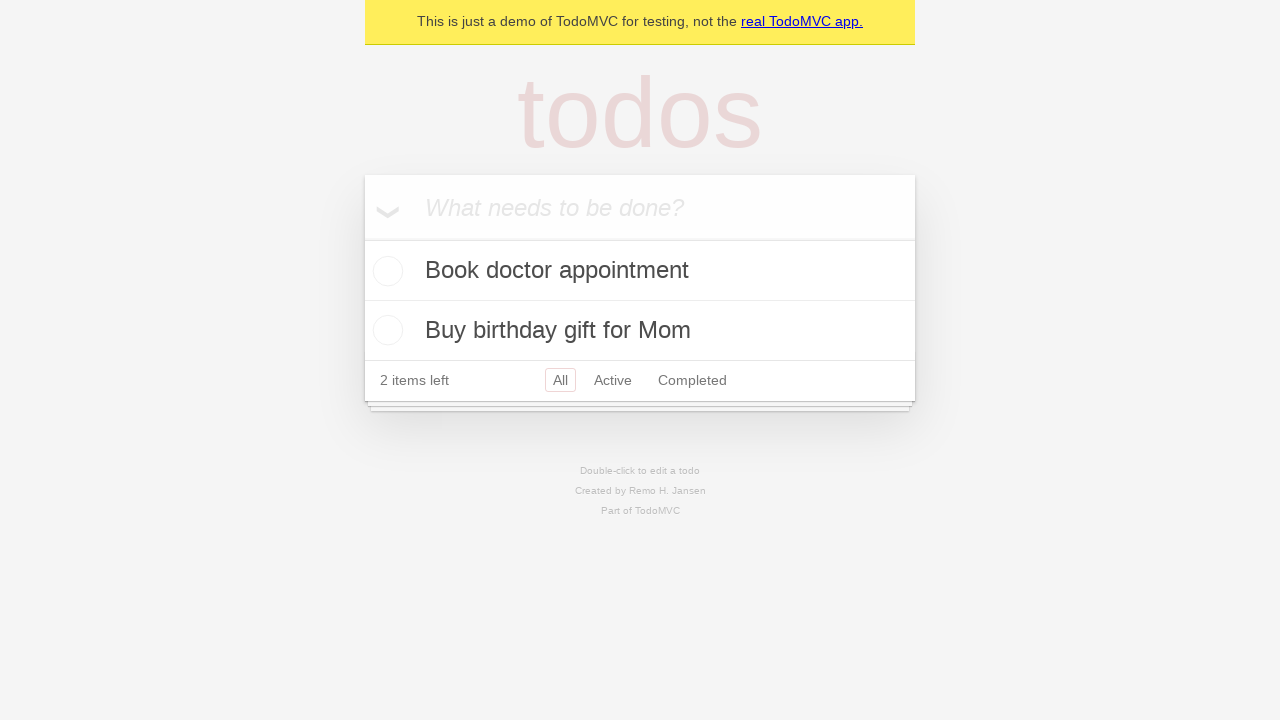

Filled new todo input with 'Find place for vacation' on .new-todo
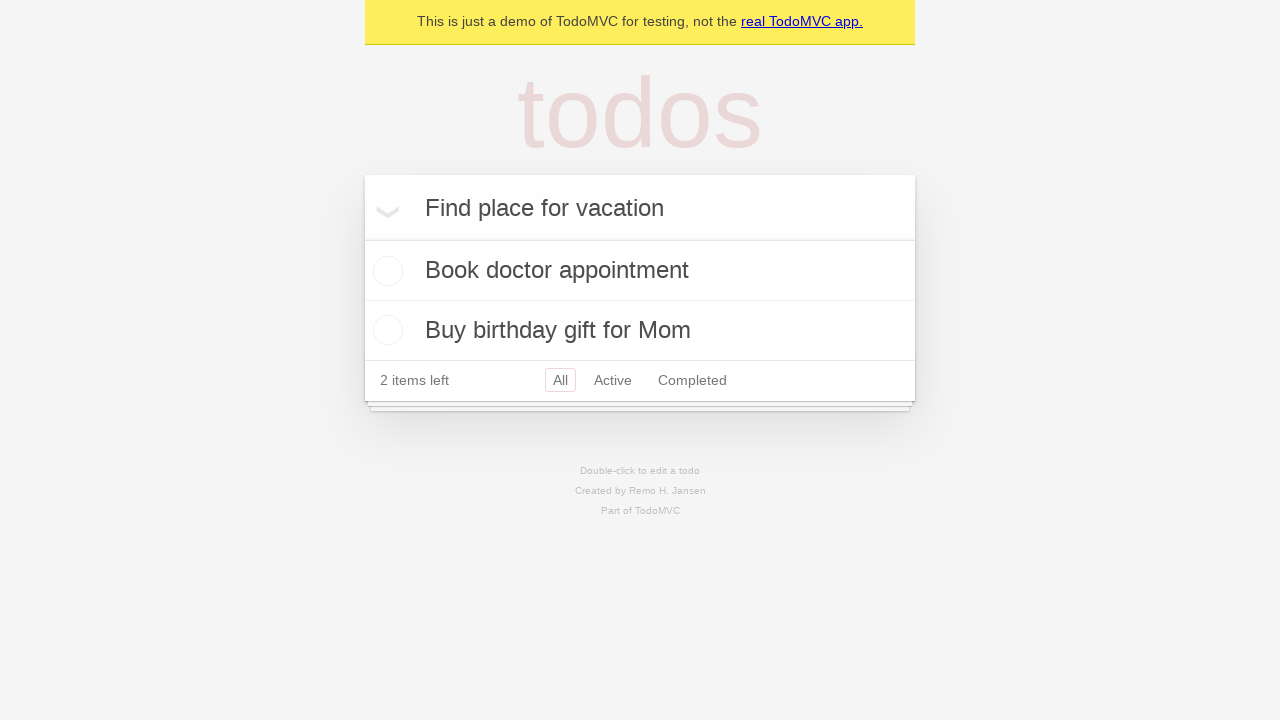

Pressed Enter to create third todo item on .new-todo
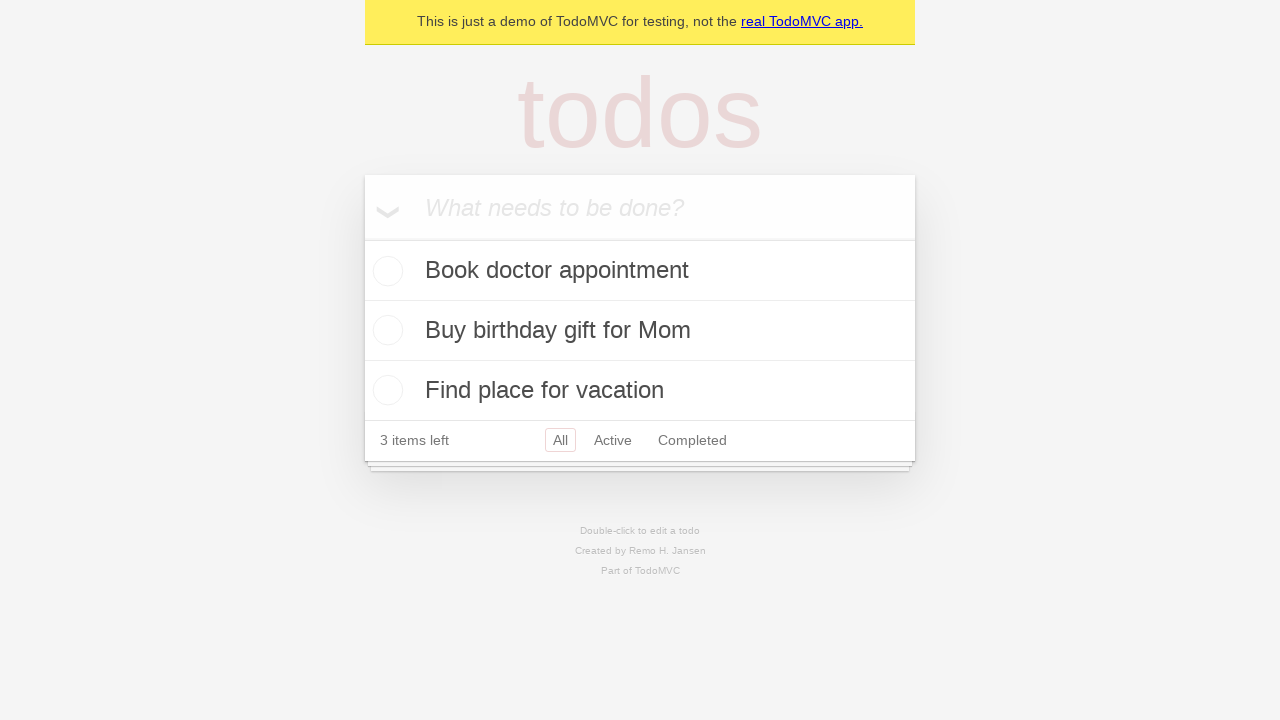

Double-clicked second todo item to enter edit mode at (640, 331) on .todo-list li >> nth=1
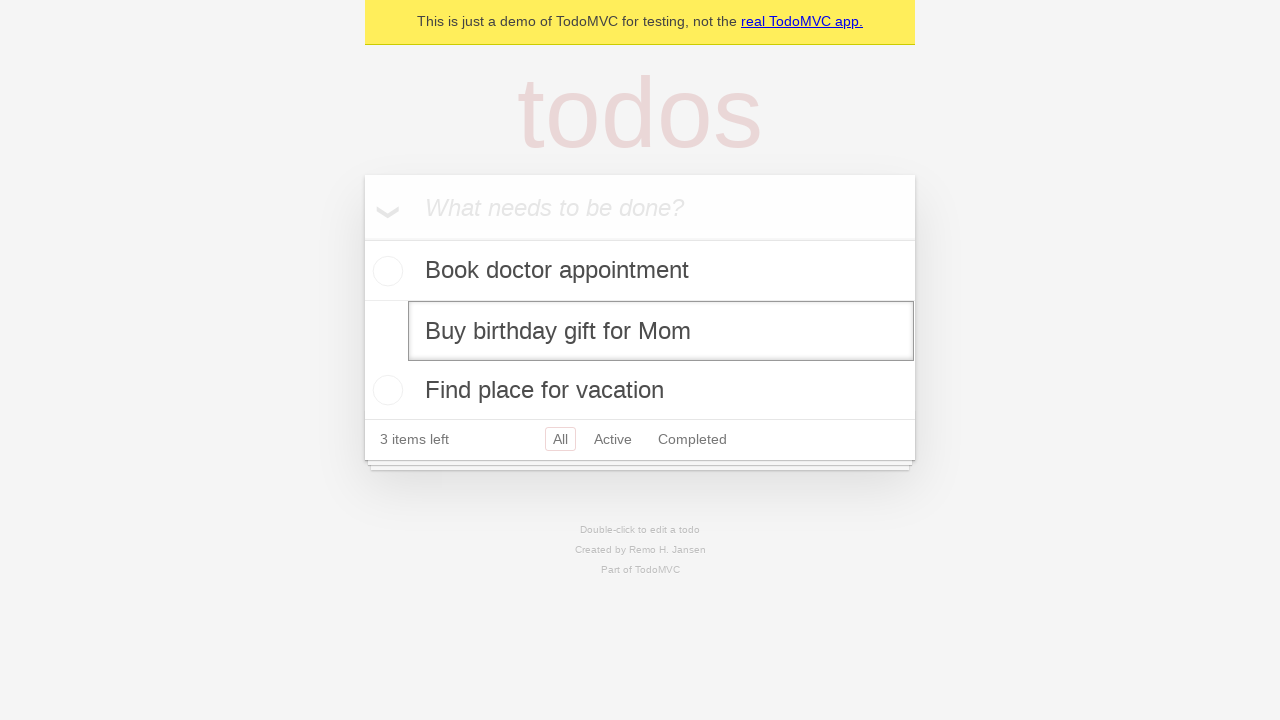

Filled edit field with 'buy some sausages' on .todo-list li >> nth=1 >> .edit
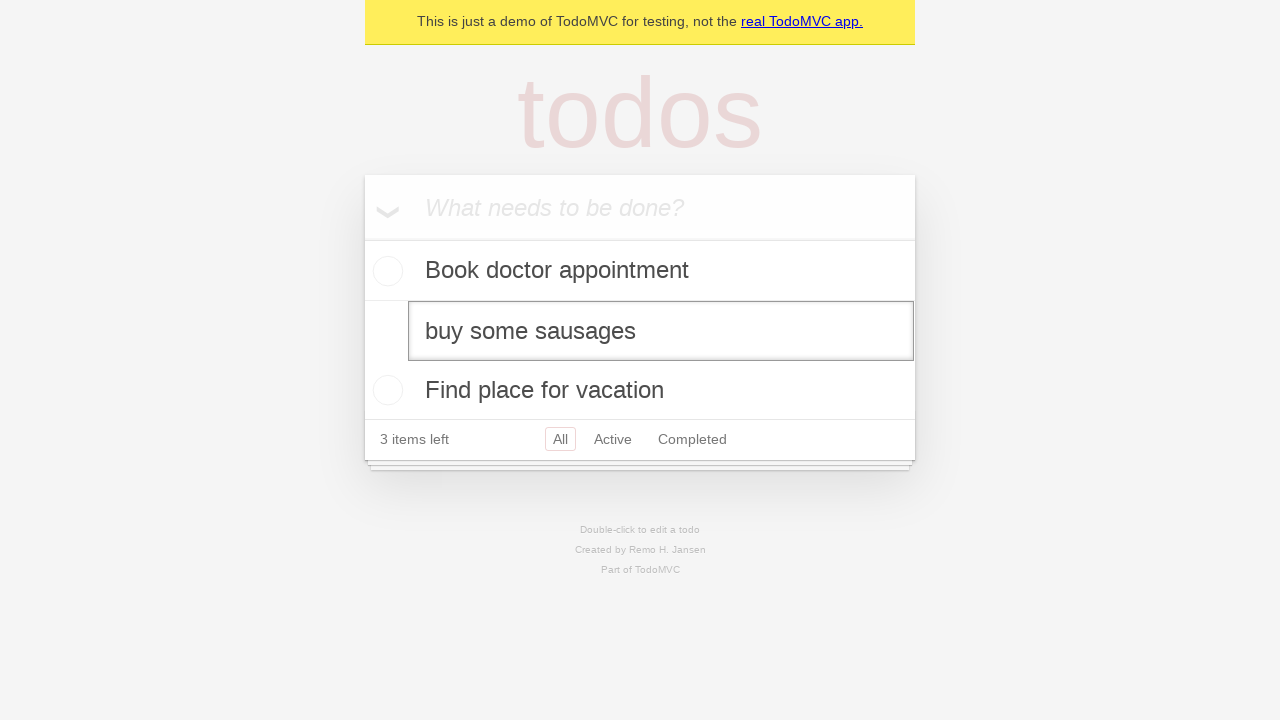

Blurred edit field to trigger save on blur
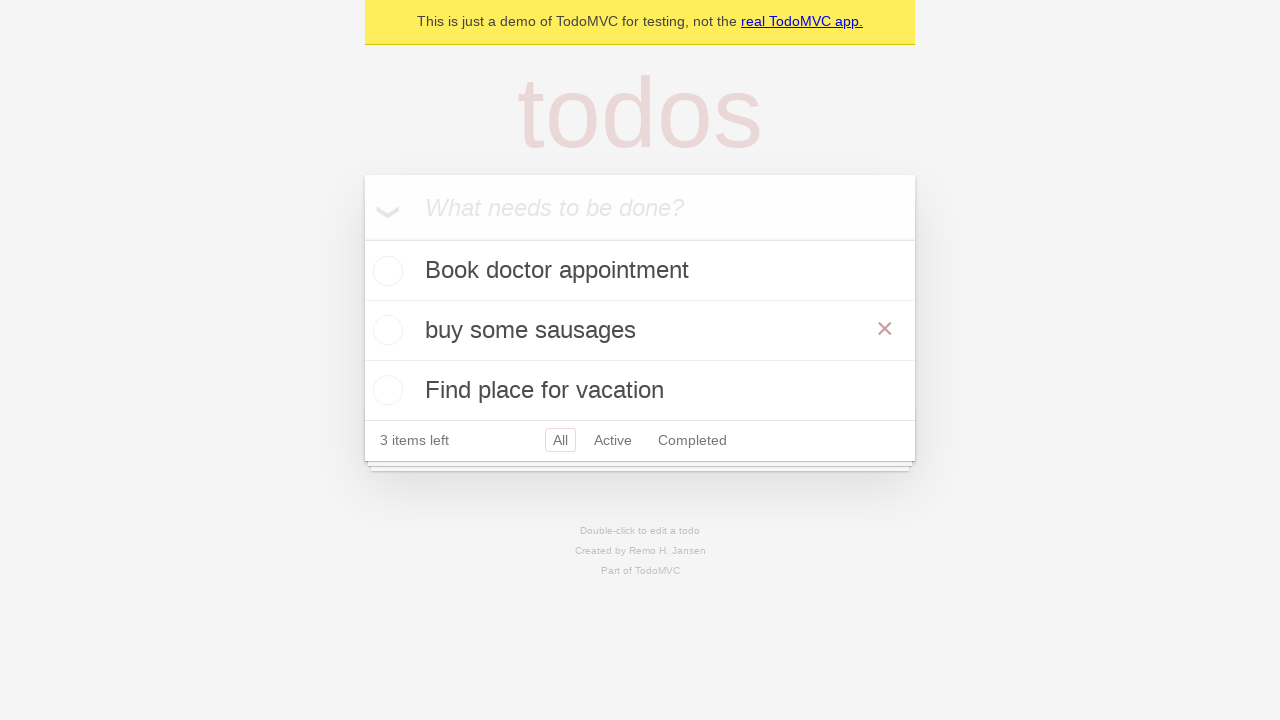

Verified that second todo item text was saved as 'buy some sausages'
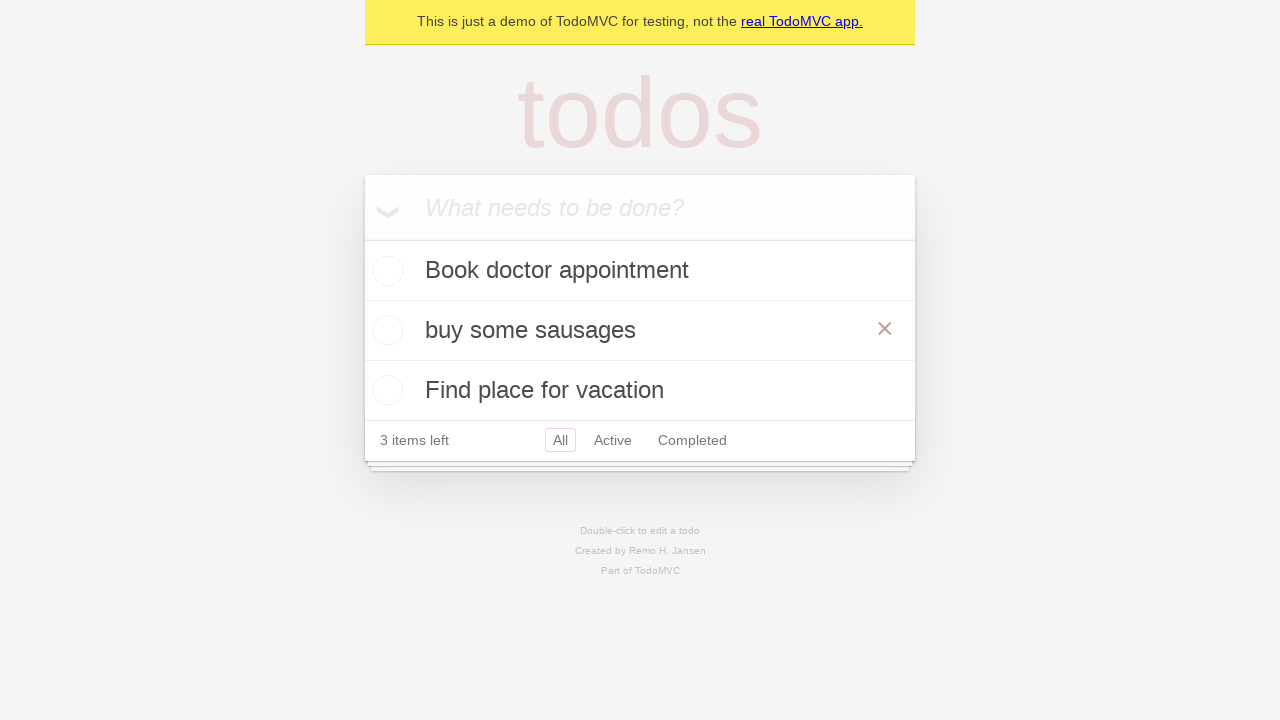

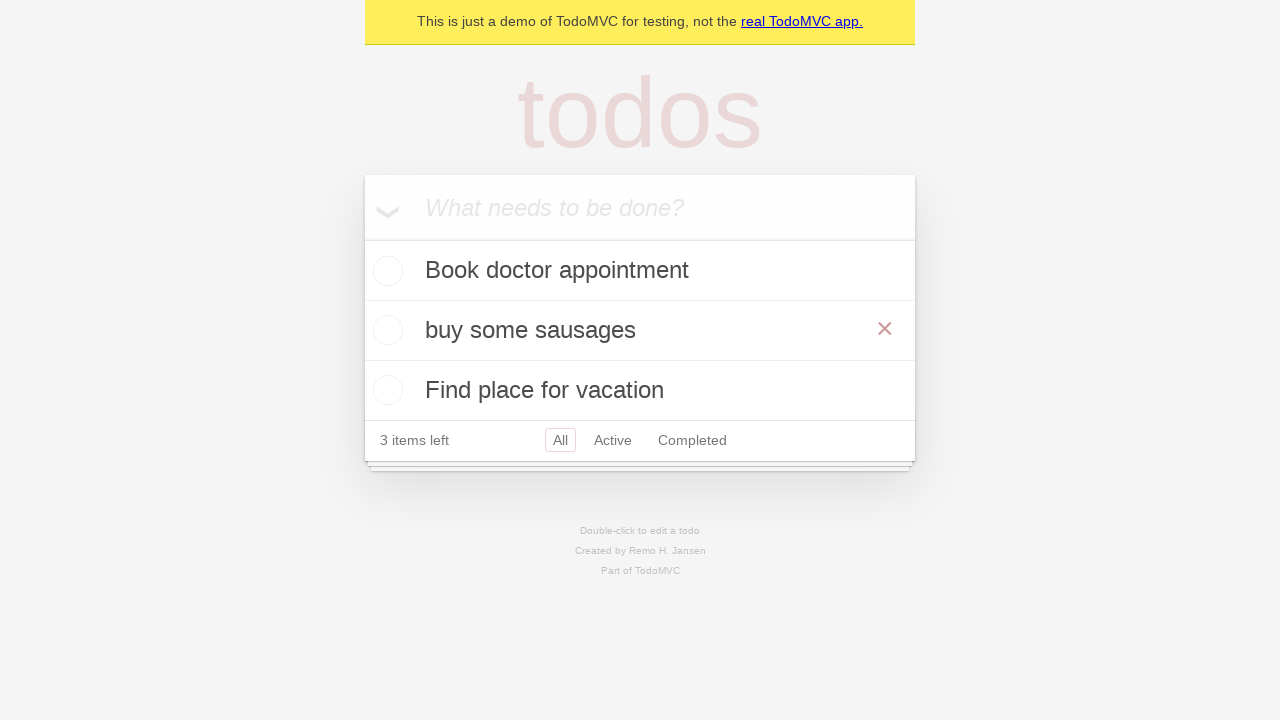